Verifies that clicking the Products link in the navbar navigates to the Parasoft Products page

Starting URL: https://parabank.parasoft.com/parabank/index.htm

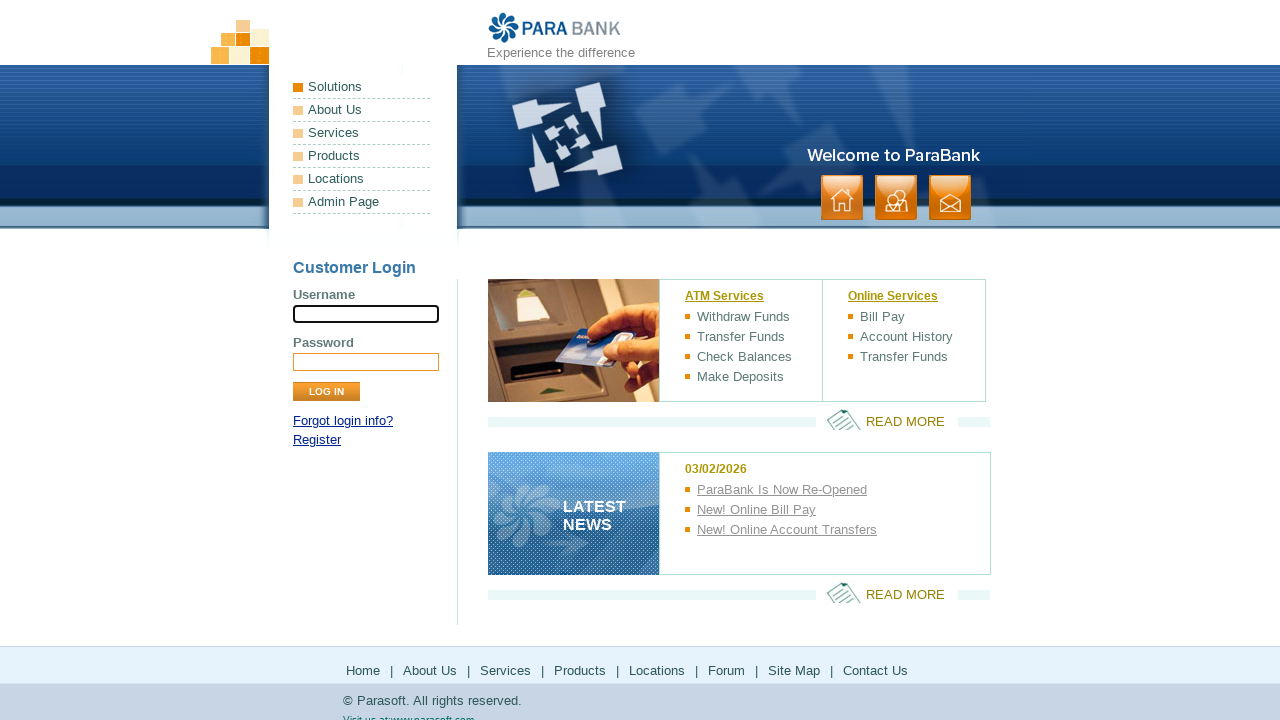

Clicked Products link in navbar at (362, 156) on a:has-text('Products')
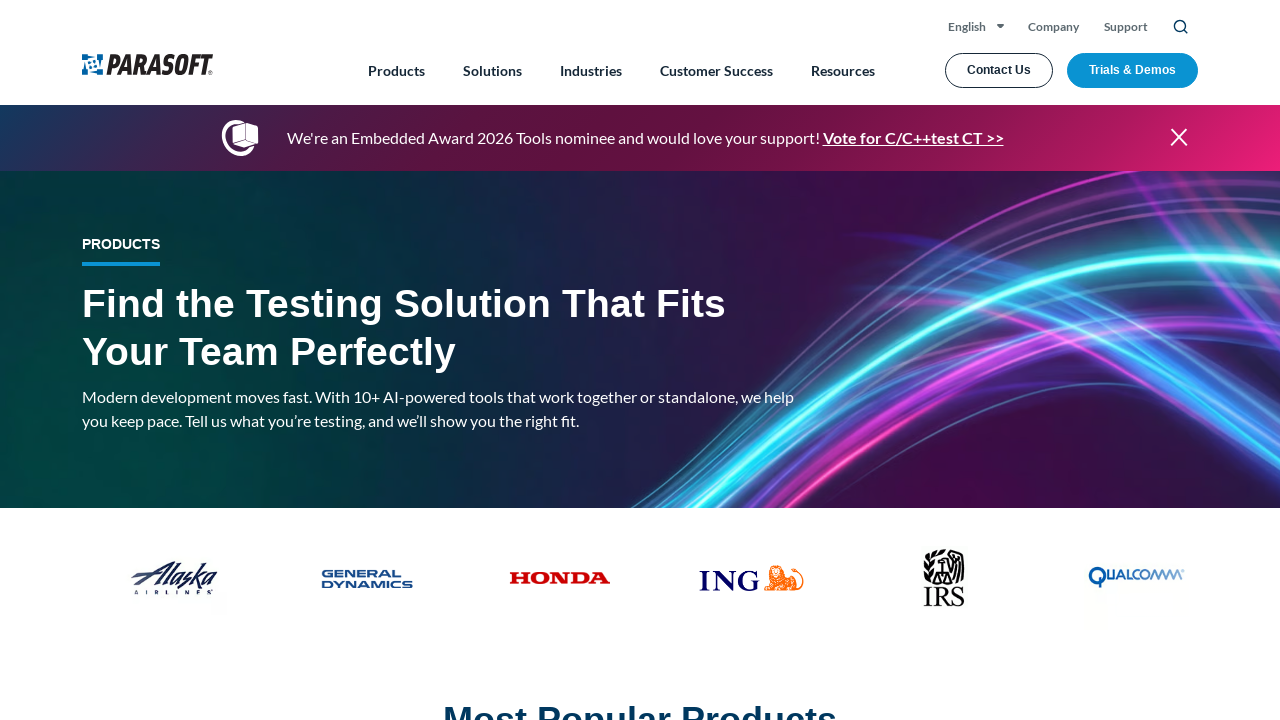

Verified navigation to Parasoft Products page
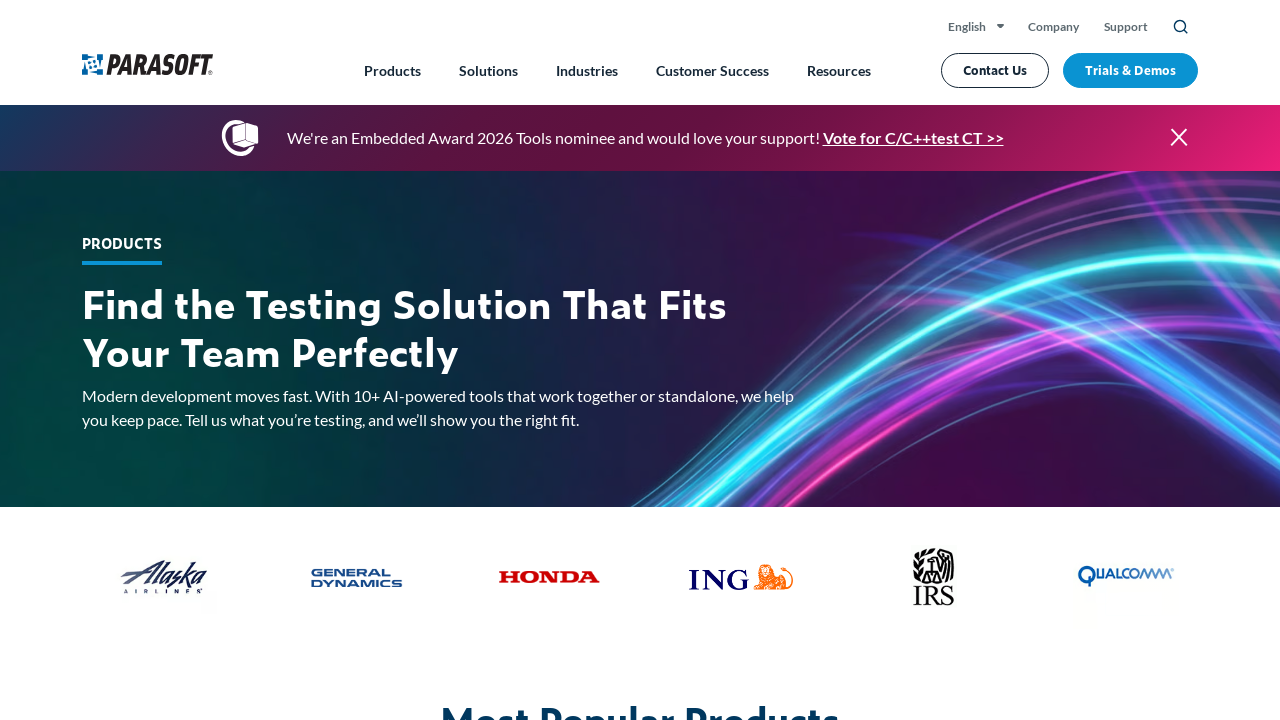

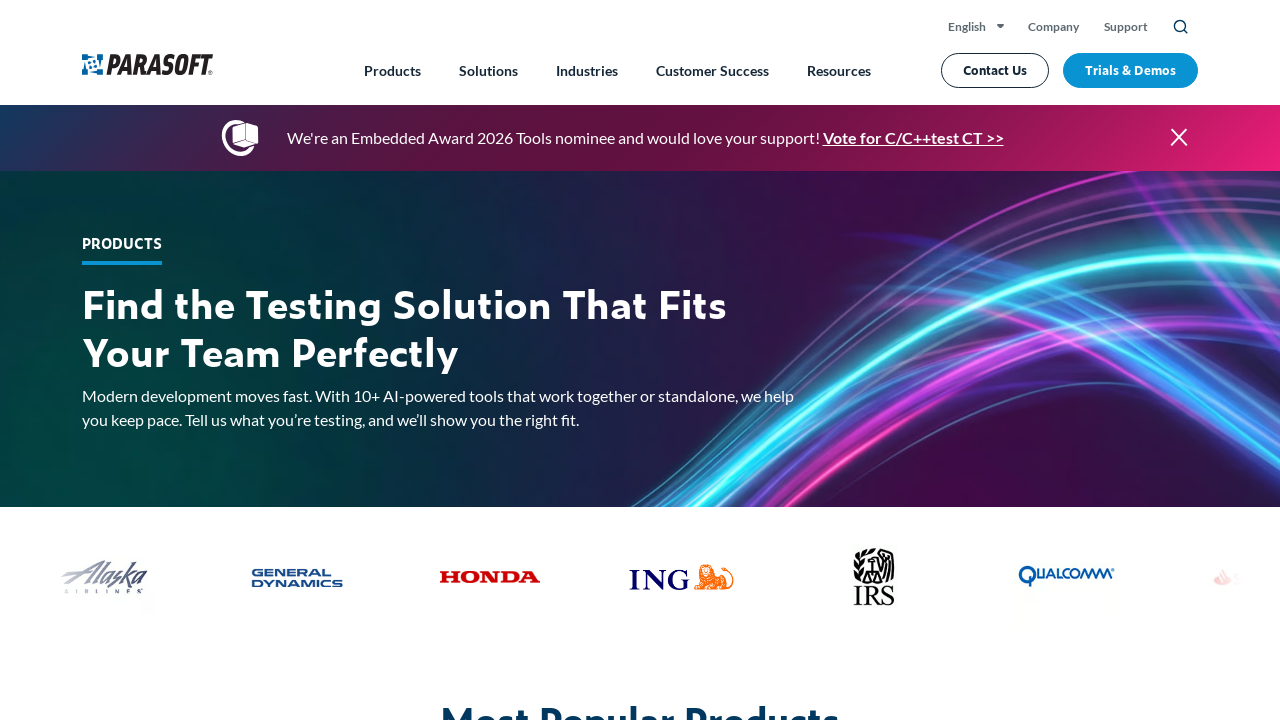